Tests adding a new employee by clicking the add employee button, selecting the new employee entry, filling in name, phone, and title fields, then saving the employee record.

Starting URL: https://devmountain-qa.github.io/employee-manager/1.2_Version/index.html

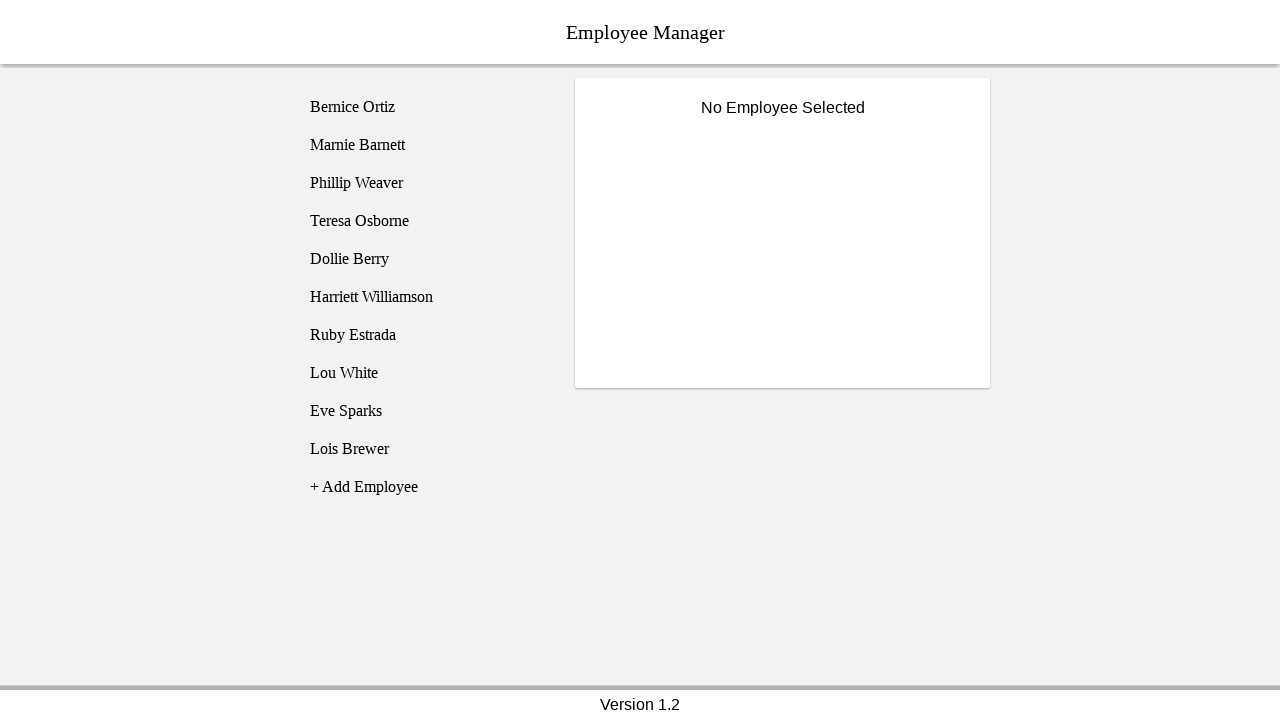

Page header loaded successfully
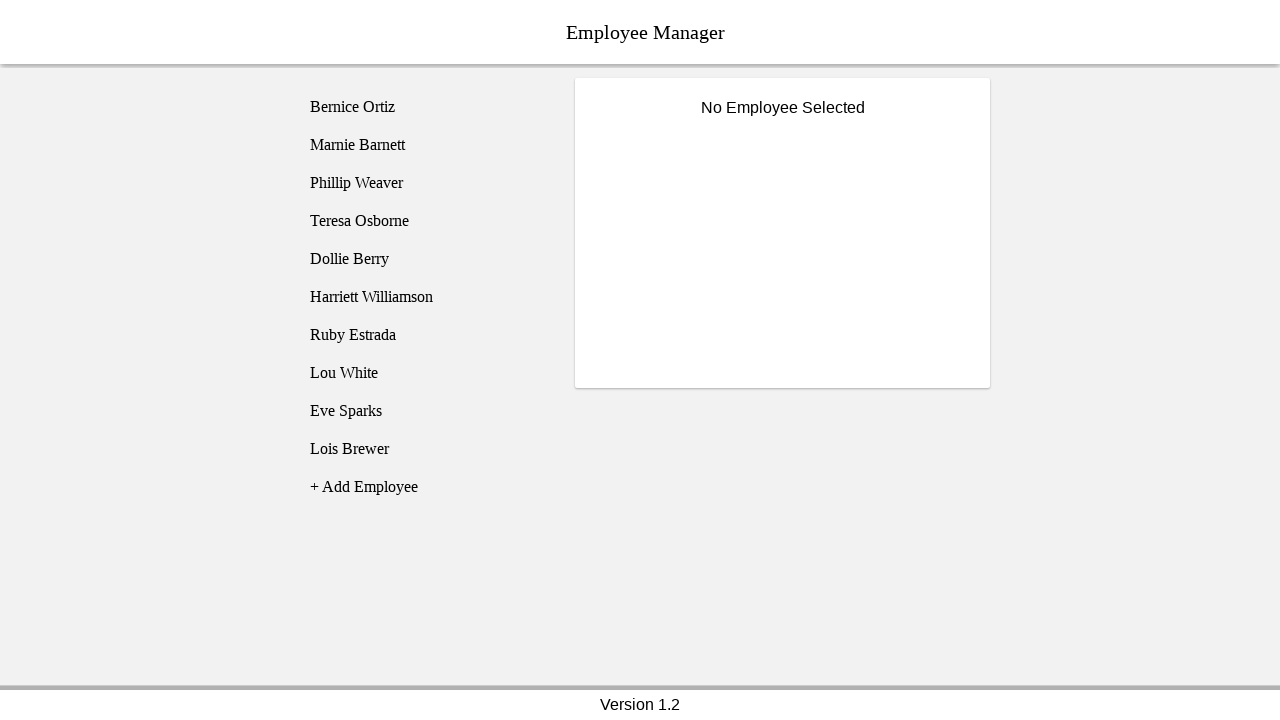

Clicked add employee button at (425, 487) on [name='addEmployee']
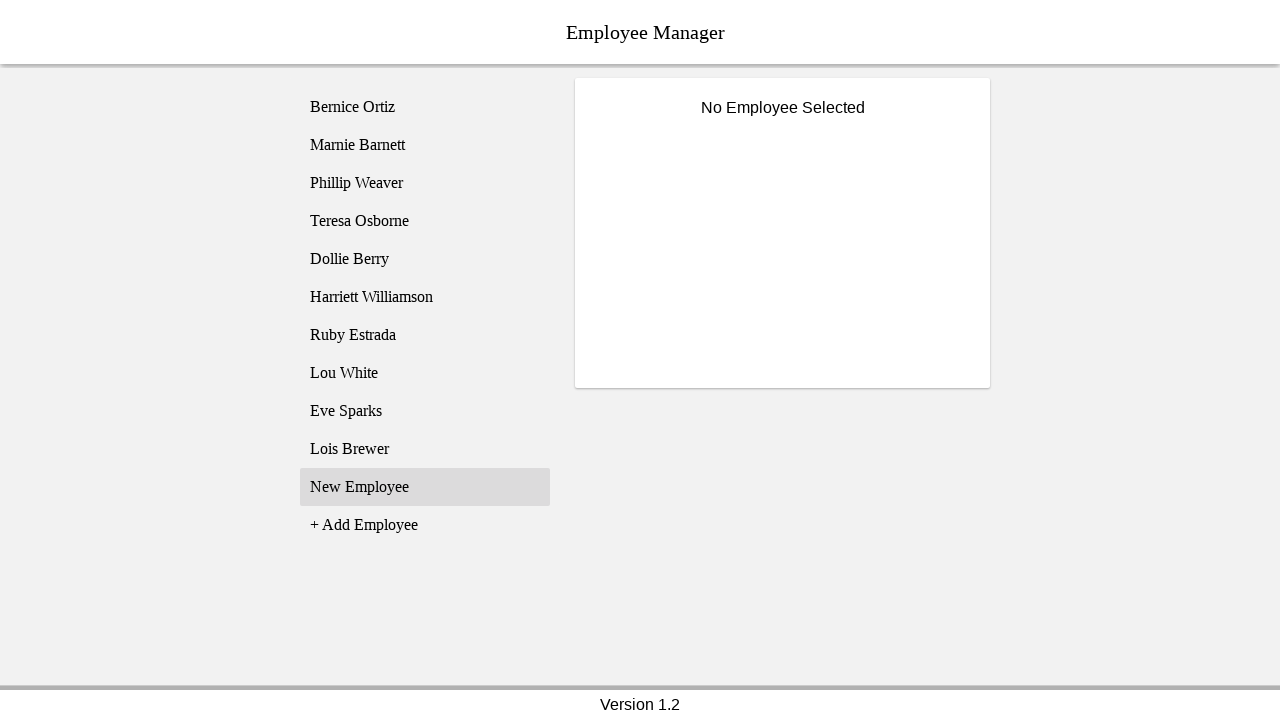

Selected new employee entry at (425, 487) on xpath=//li[text()='New Employee']
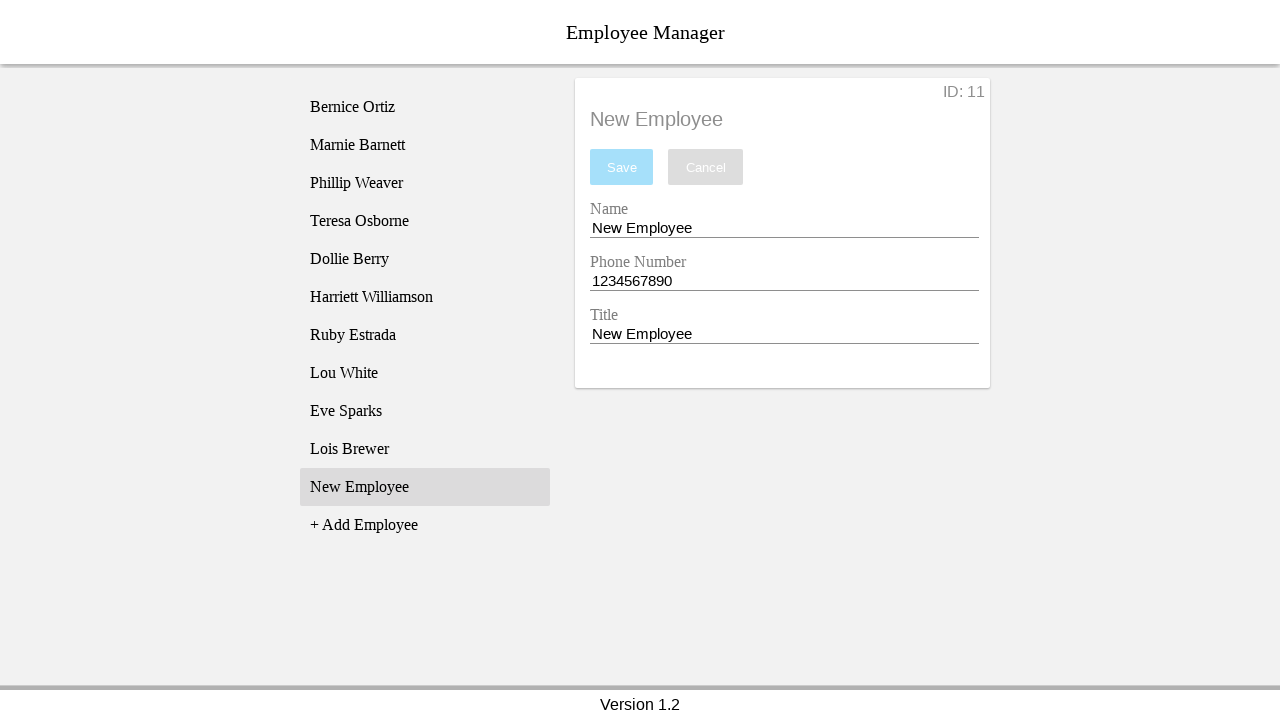

Filled employee name field with 'John Doe' on [name='nameEntry']
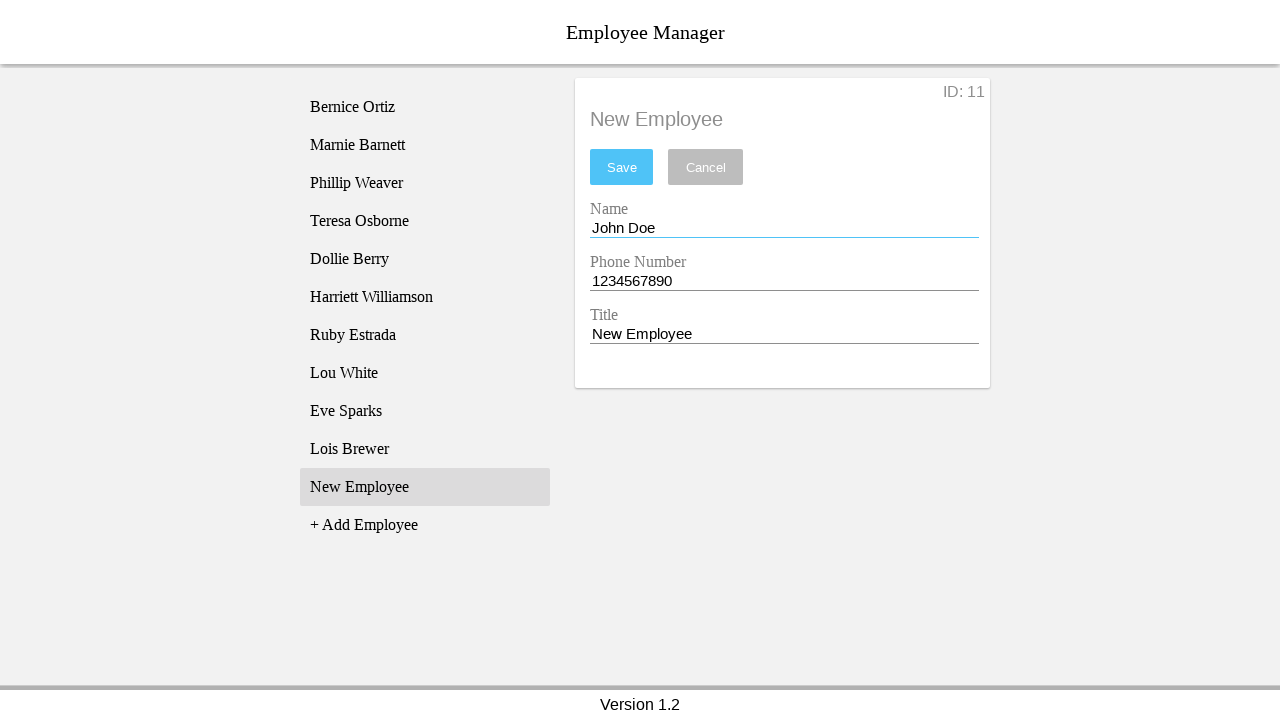

Filled employee phone field with '1234568901' on [name='phoneEntry']
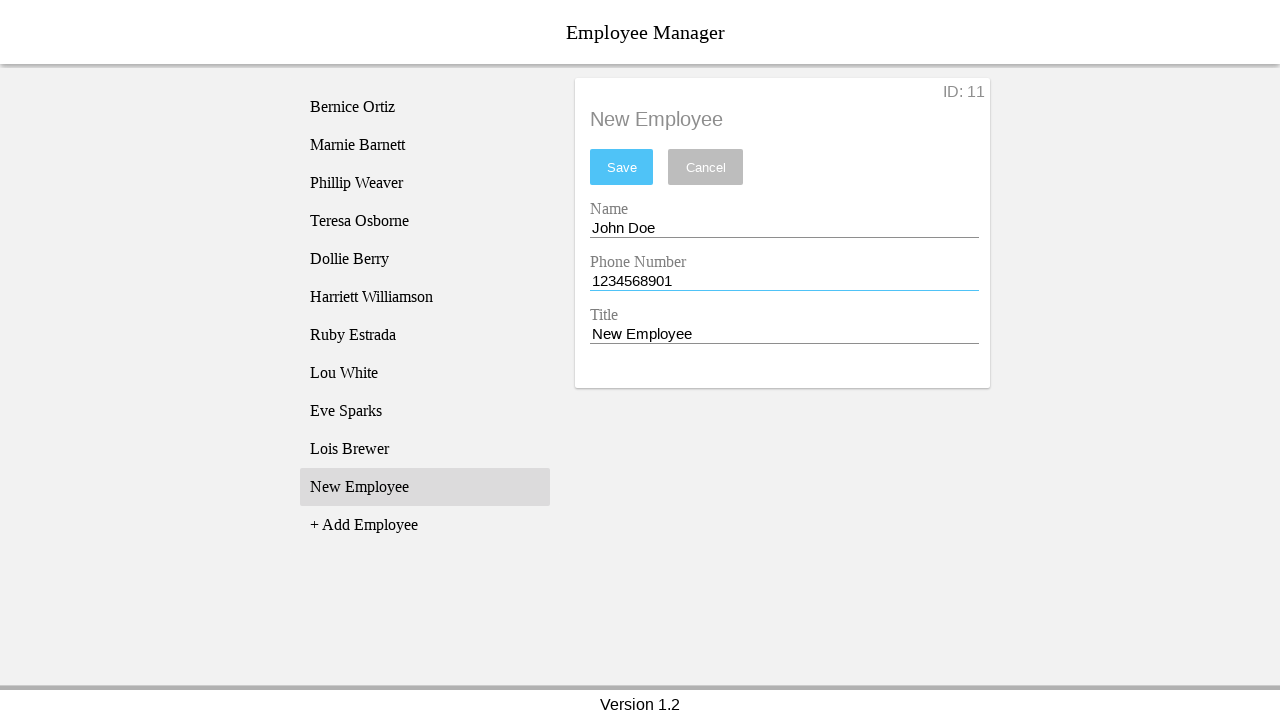

Filled employee title field with 'CEO' on [name='titleEntry']
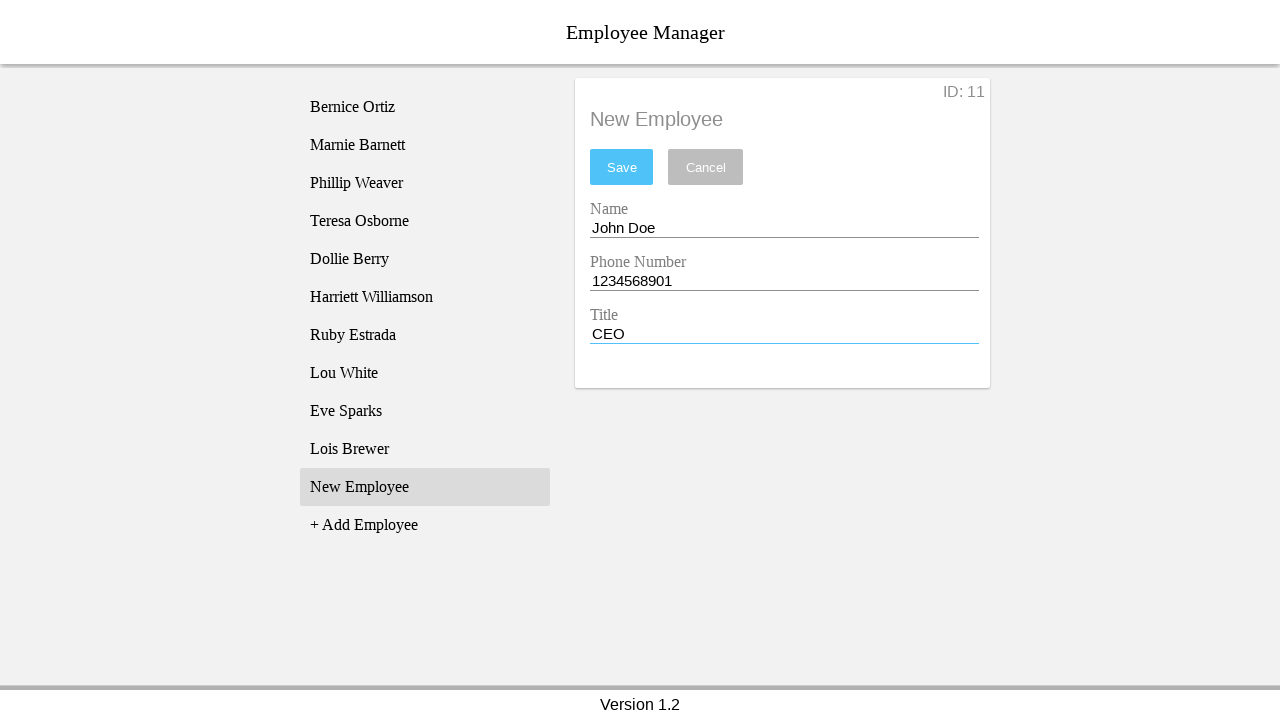

Clicked save button to save employee record at (622, 167) on #saveBtn
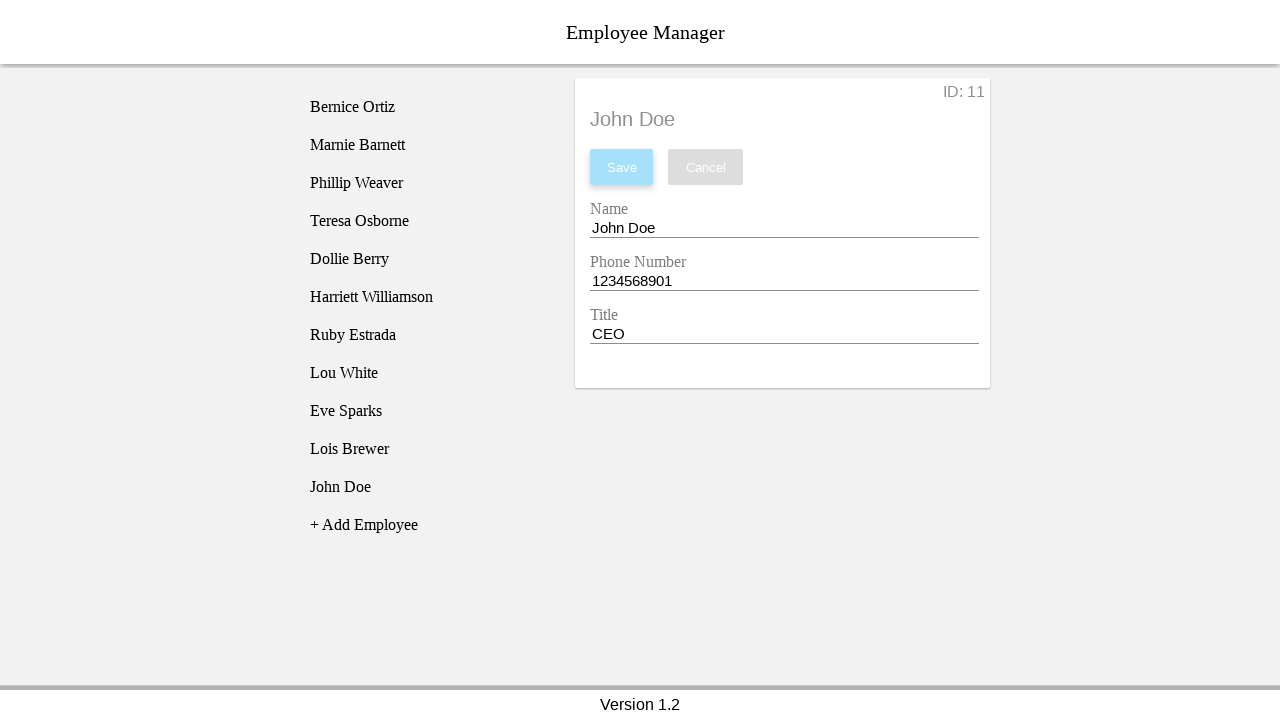

Waited for save operation to complete
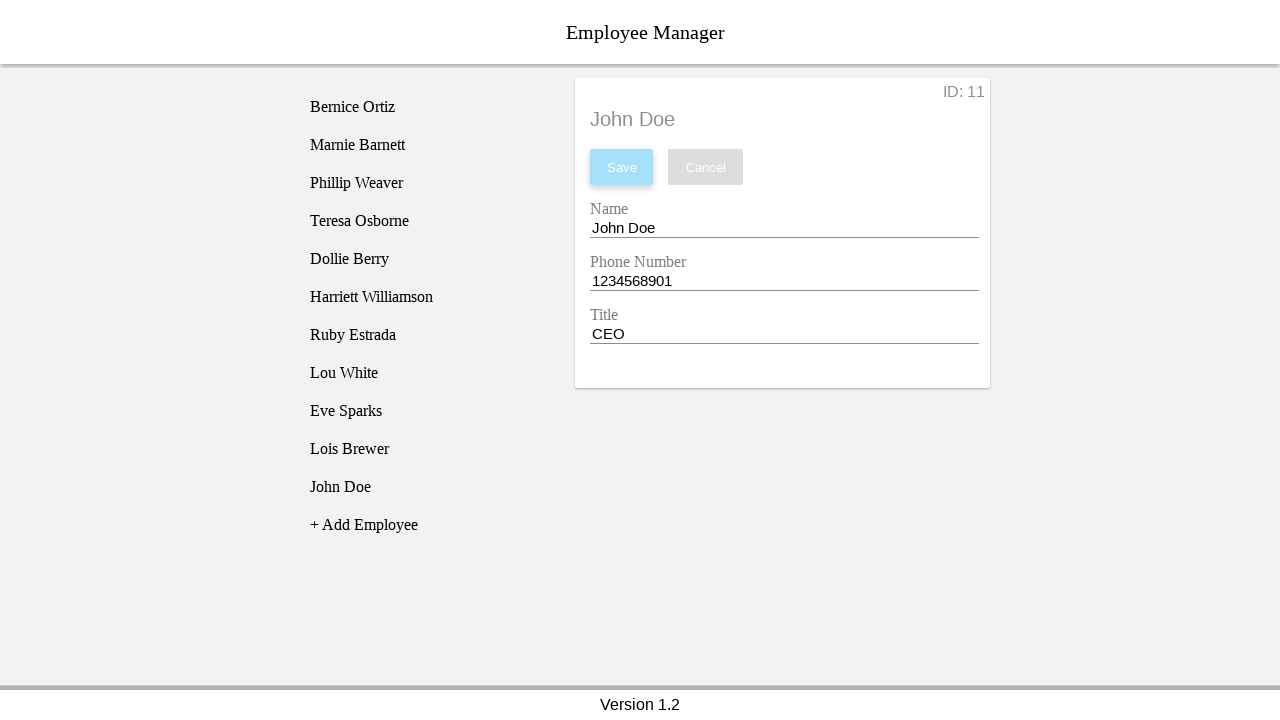

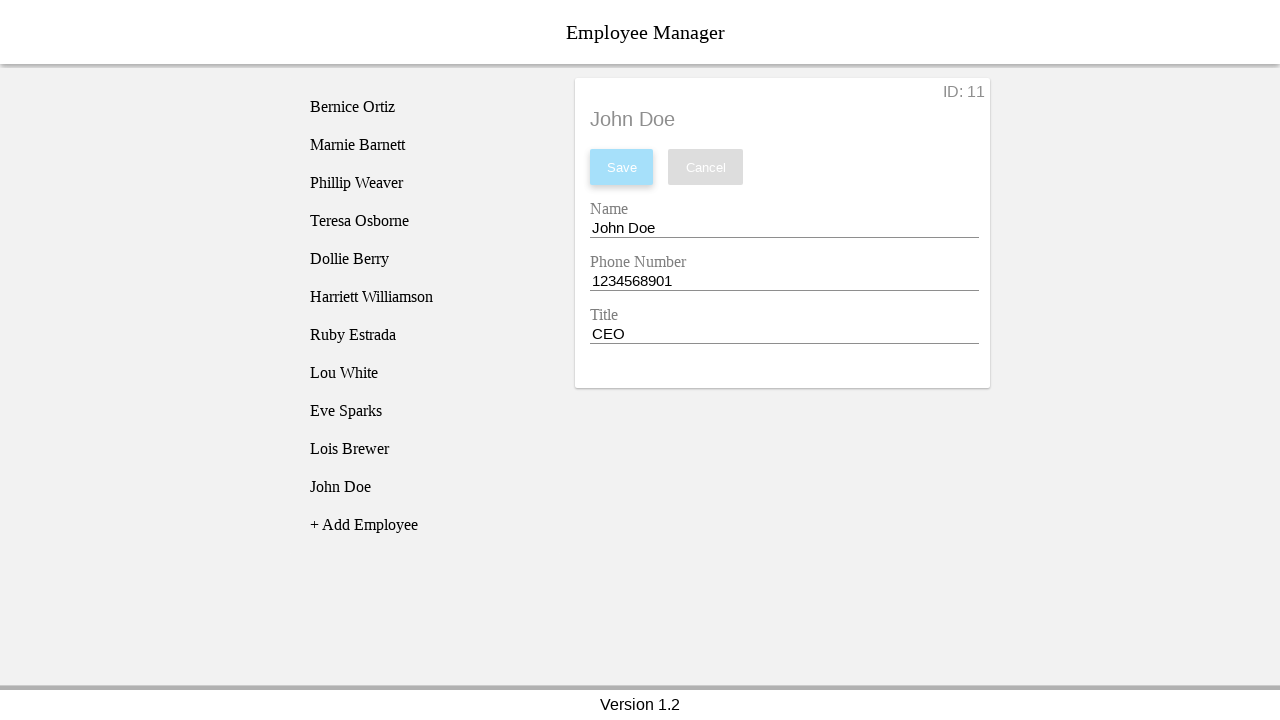